Automates the Human Benchmark typing test by reading the incomplete letters from the page and typing them to complete the test.

Starting URL: https://humanbenchmark.com/tests/typing

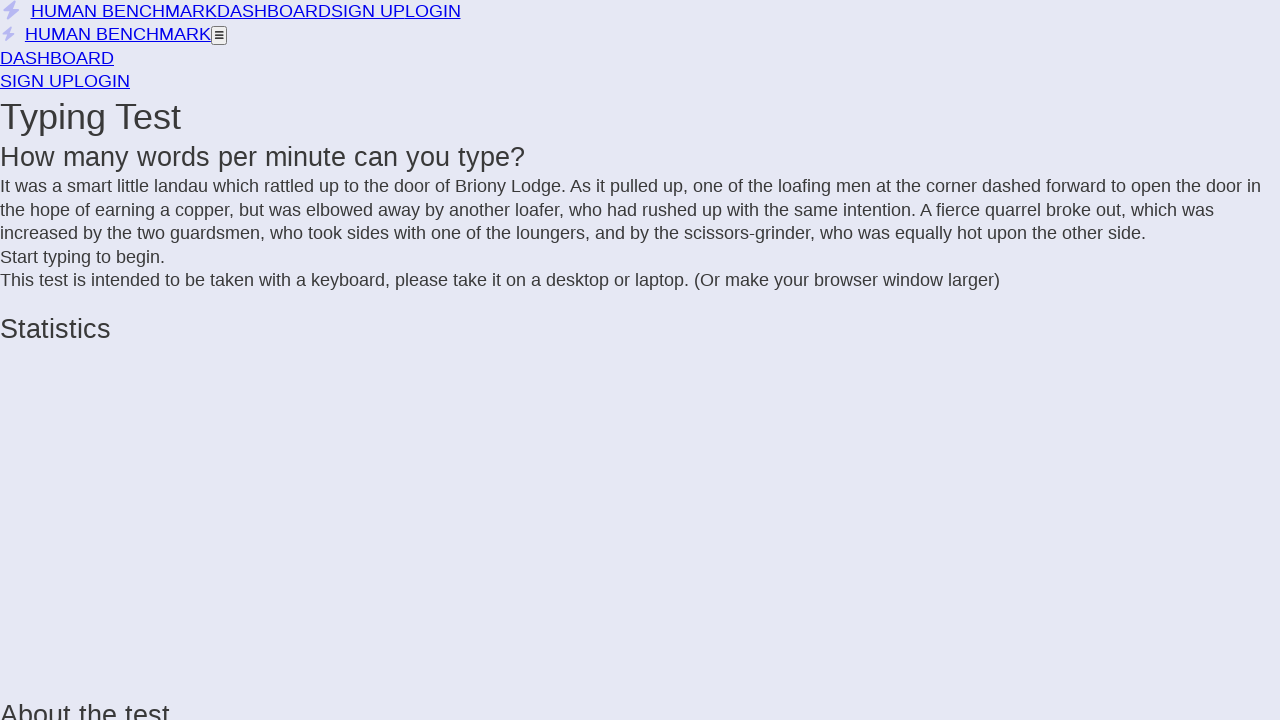

Waited for typing test to load with incomplete letter elements
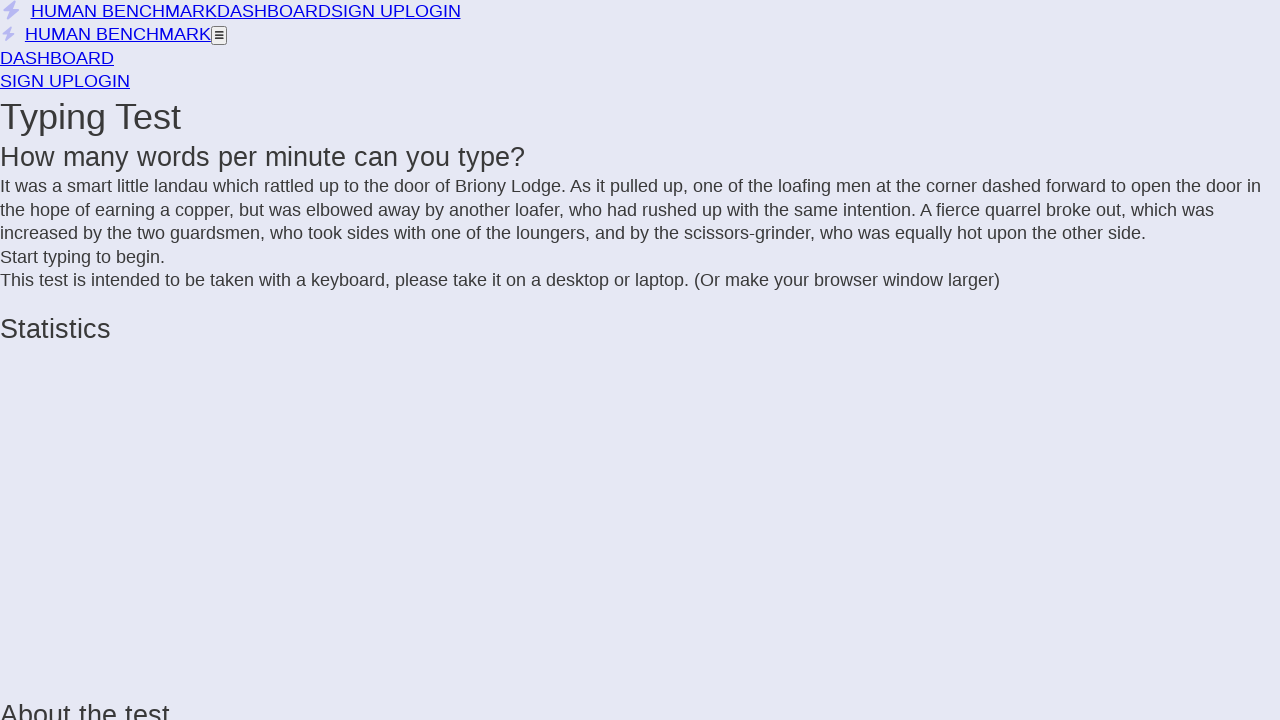

Retrieved all incomplete letter elements from the page
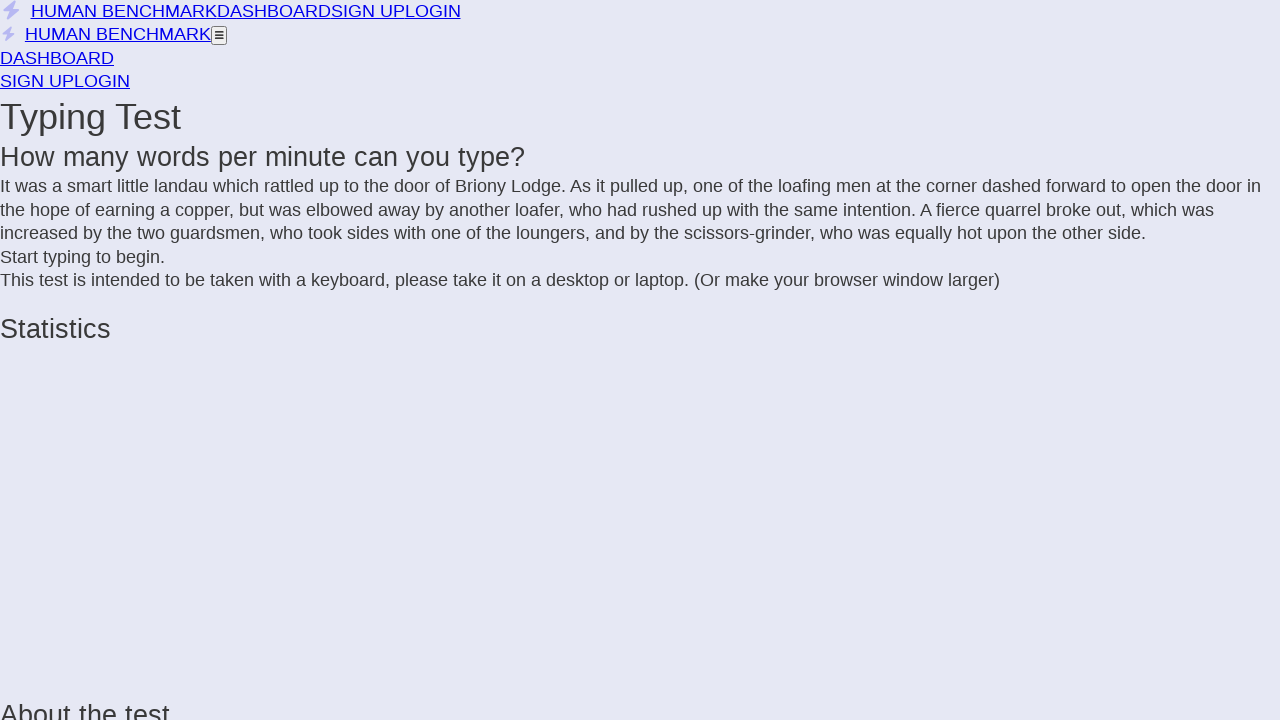

Built text to type from incomplete letters: 'It was a smart little landau which rattled up to the door of Briony Lodge. As it pulled up, one of the loafing men at the corner dashed forward to open the door in the hope of earning a copper, but was elbowed away by another loafer, who had rushed up with the same intention. A fierce quarrel broke out, which was increased by the two guardsmen, who took sides with one of the loungers, and by the scissors-grinder, who was equally hot upon the other side.'
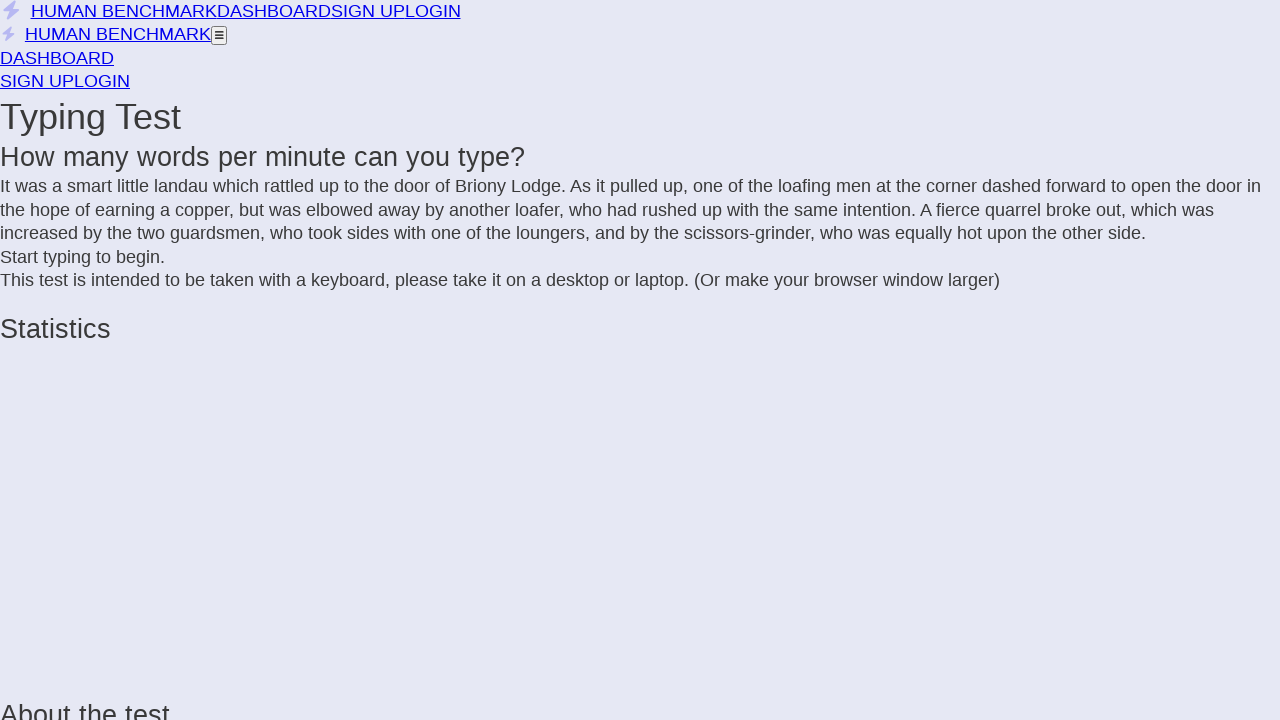

Typed the complete text into the typing test with 50ms delay between characters
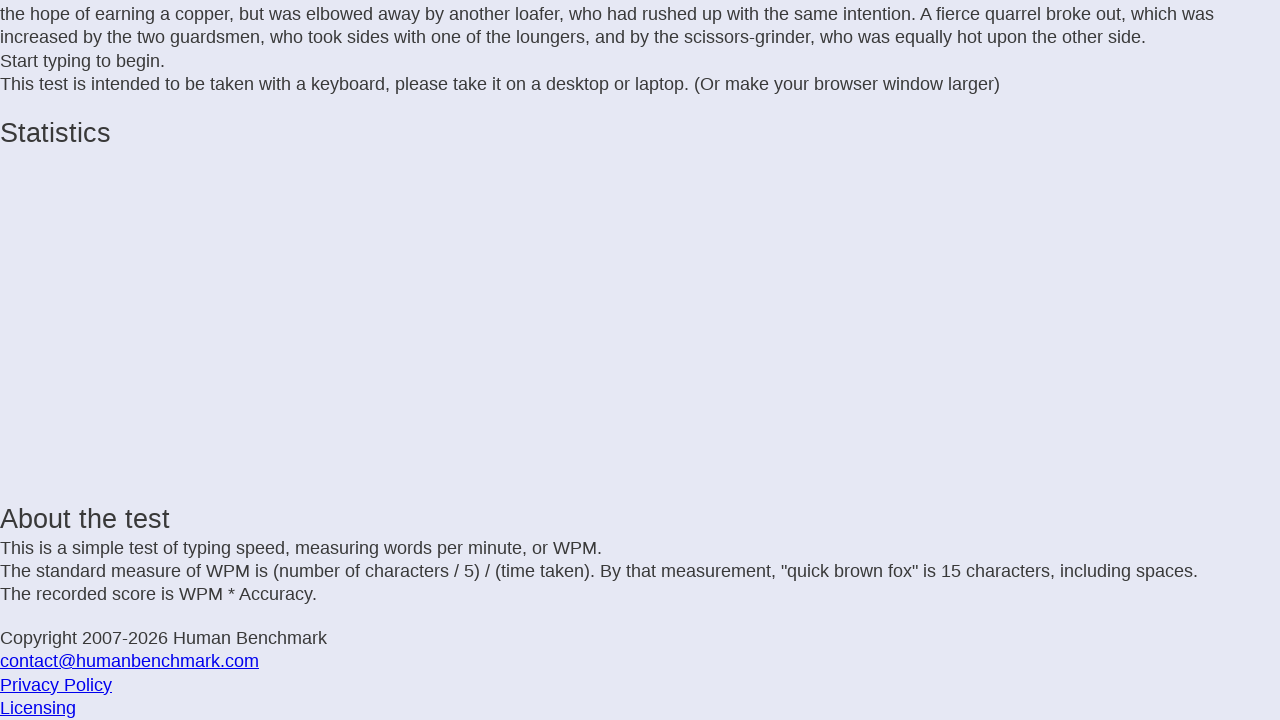

Waited 2 seconds for the typing test to register completion
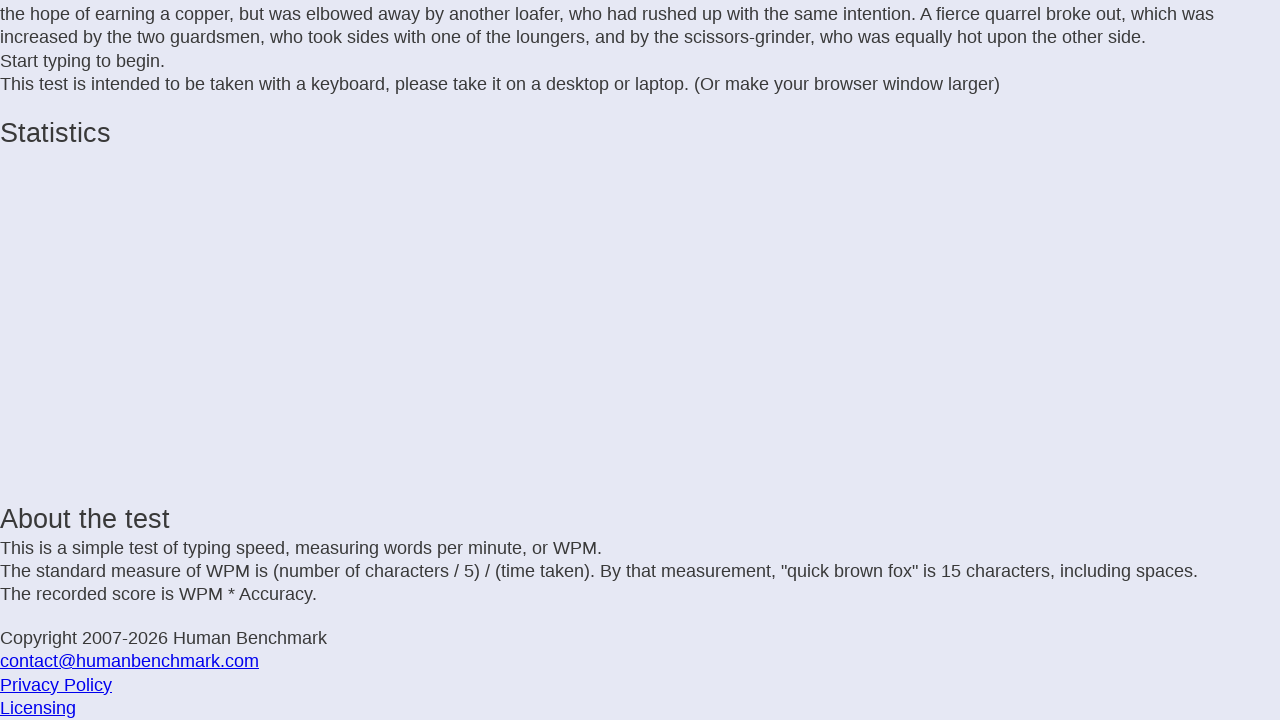

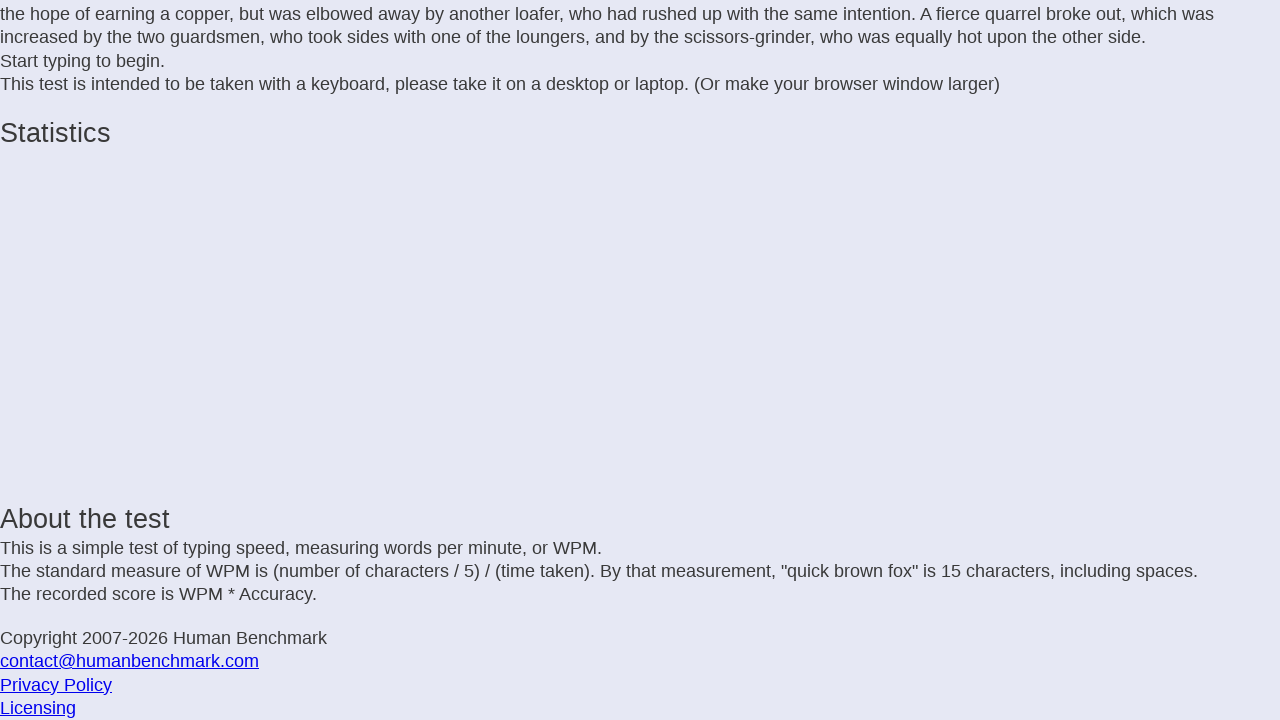